Navigates to a W3Schools HTML tables example page, searches for a specific company name in a table, and retrieves the associated price value from the third column

Starting URL: https://www.w3schools.com/html/html_tables.asp

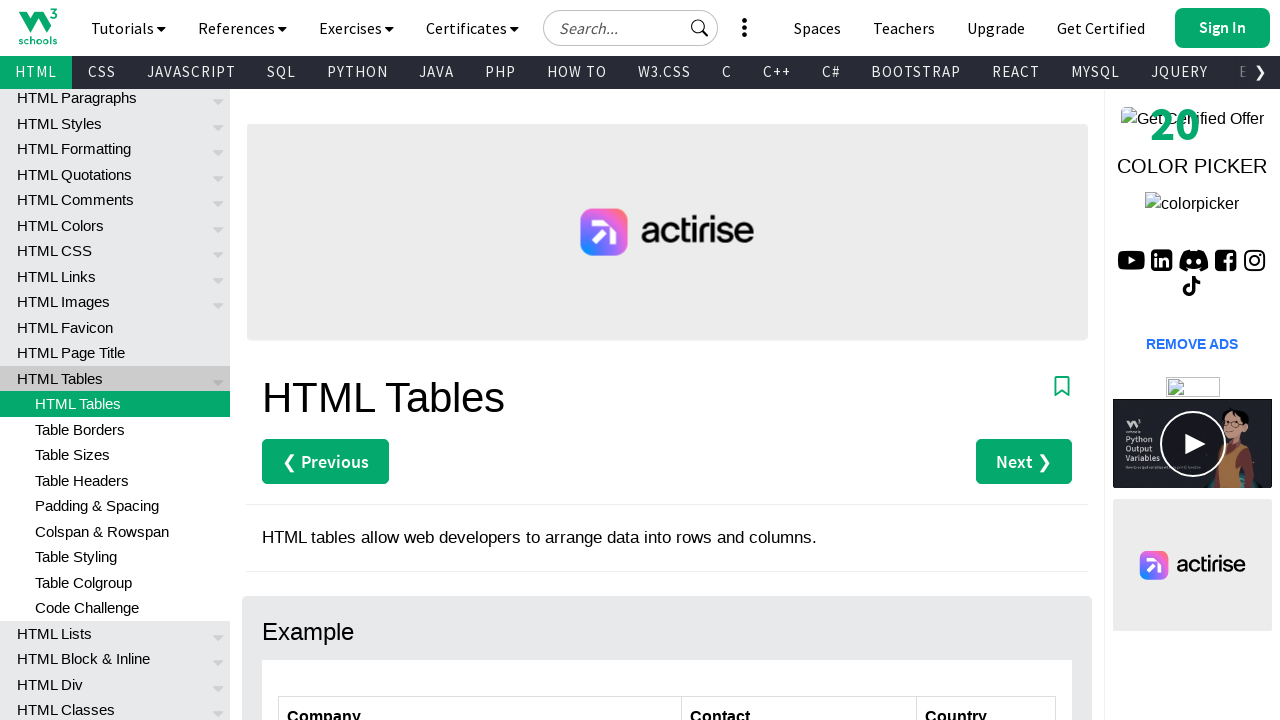

Navigated to W3Schools HTML tables example page
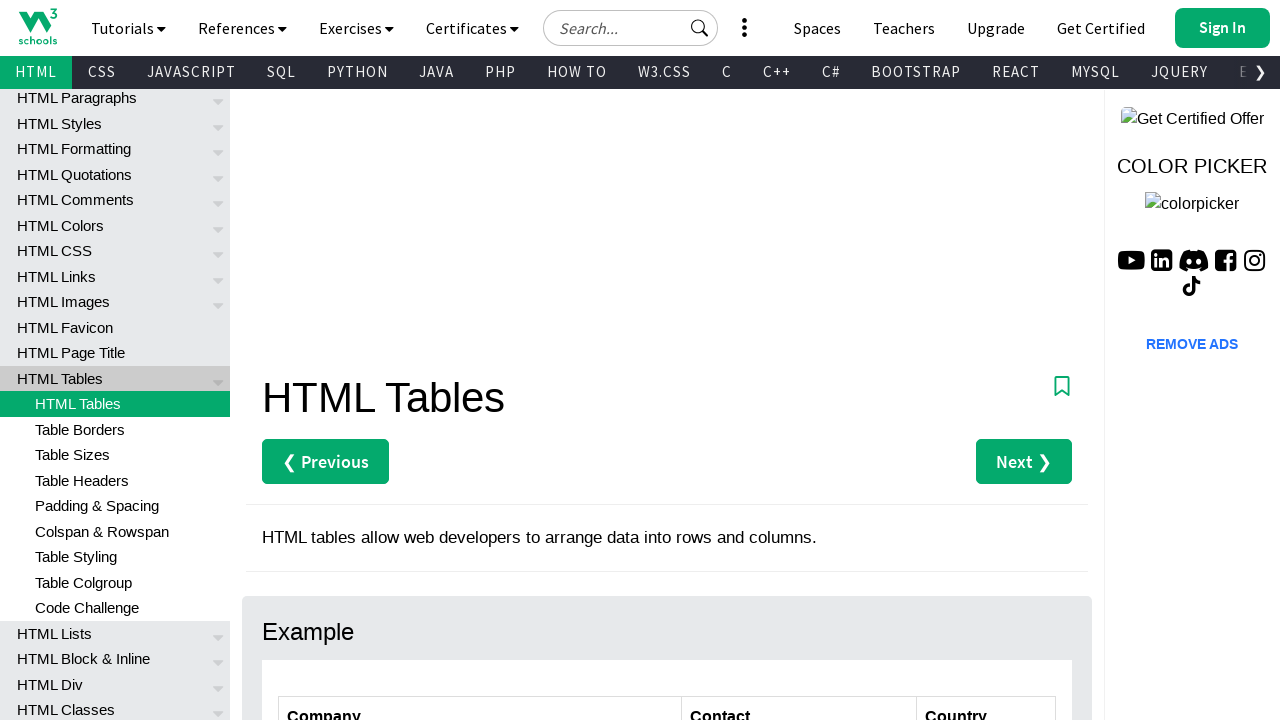

Located all rows in the customers table
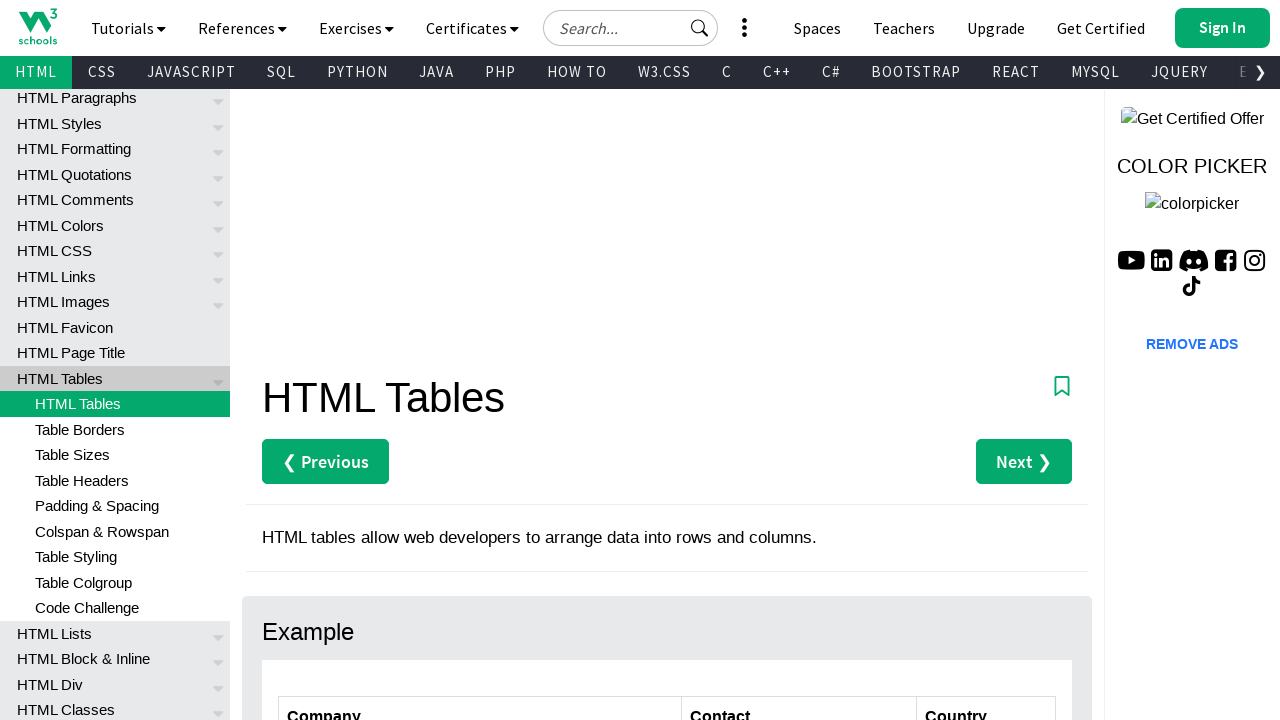

Found company 'Island Trading' in row 5
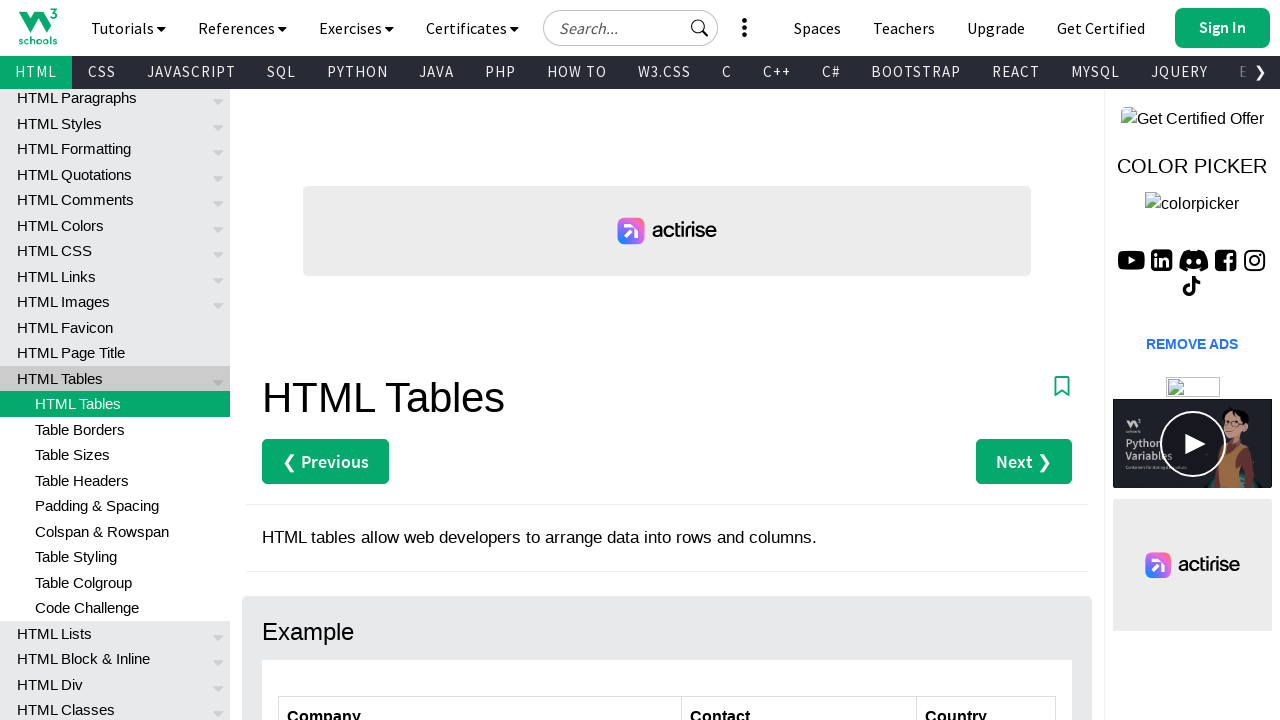

Verified that company 'Island Trading' exists in the table
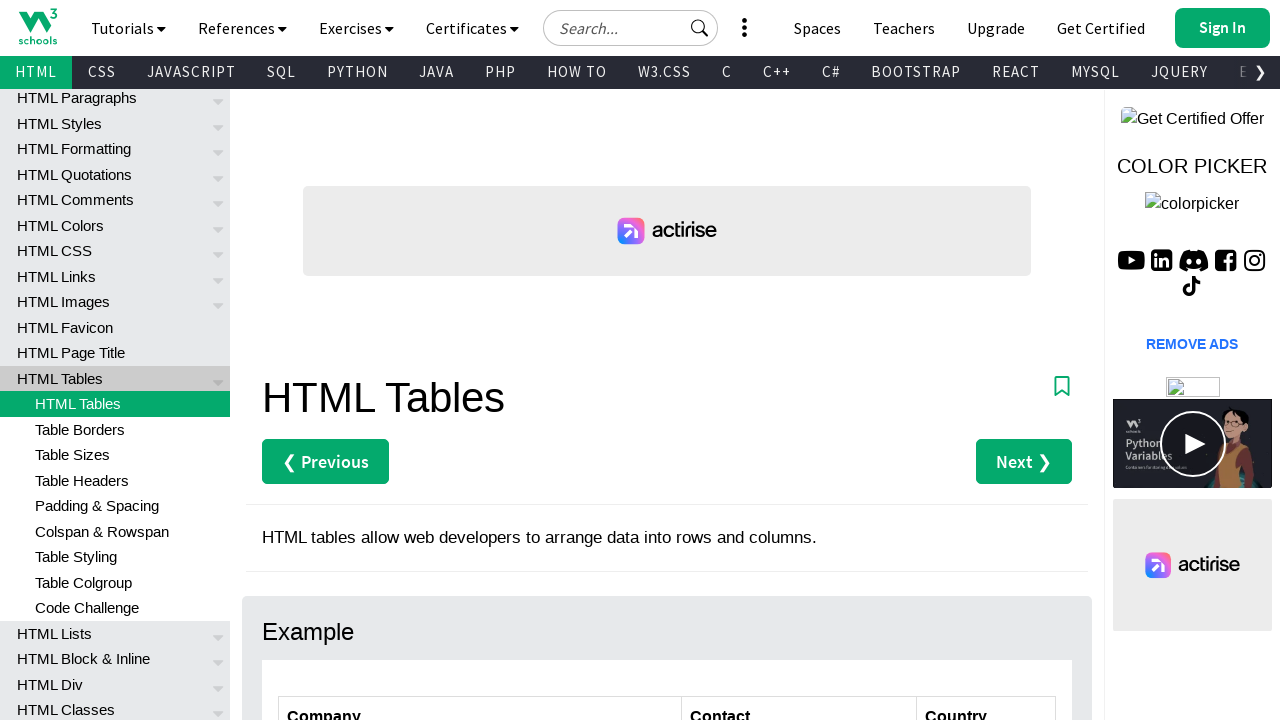

Retrieved price 'UK' from third column for 'Island Trading'
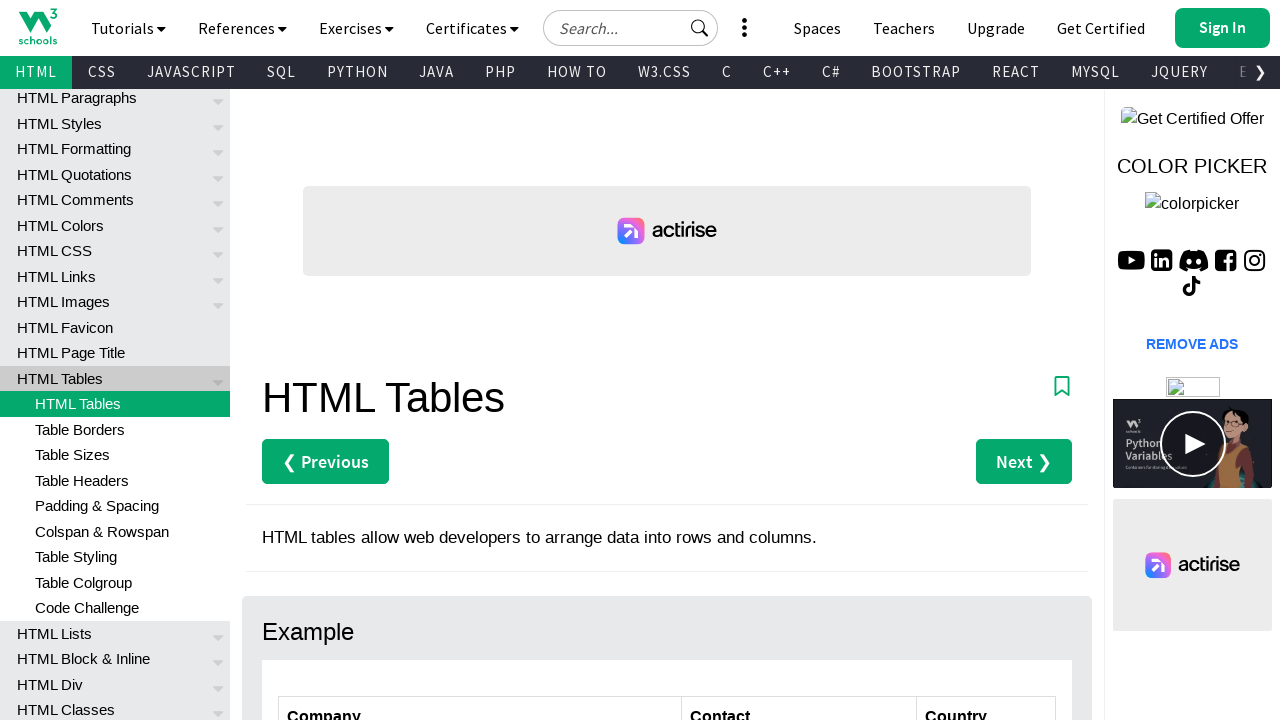

Printed price result: UK
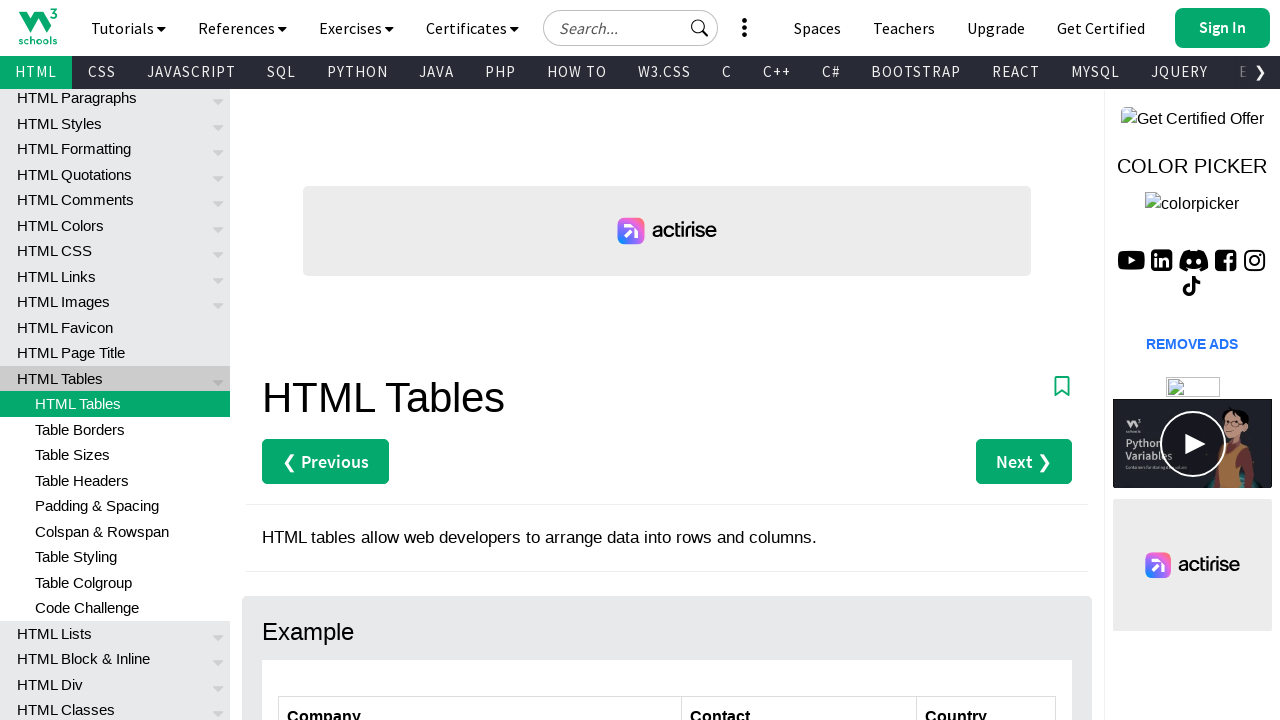

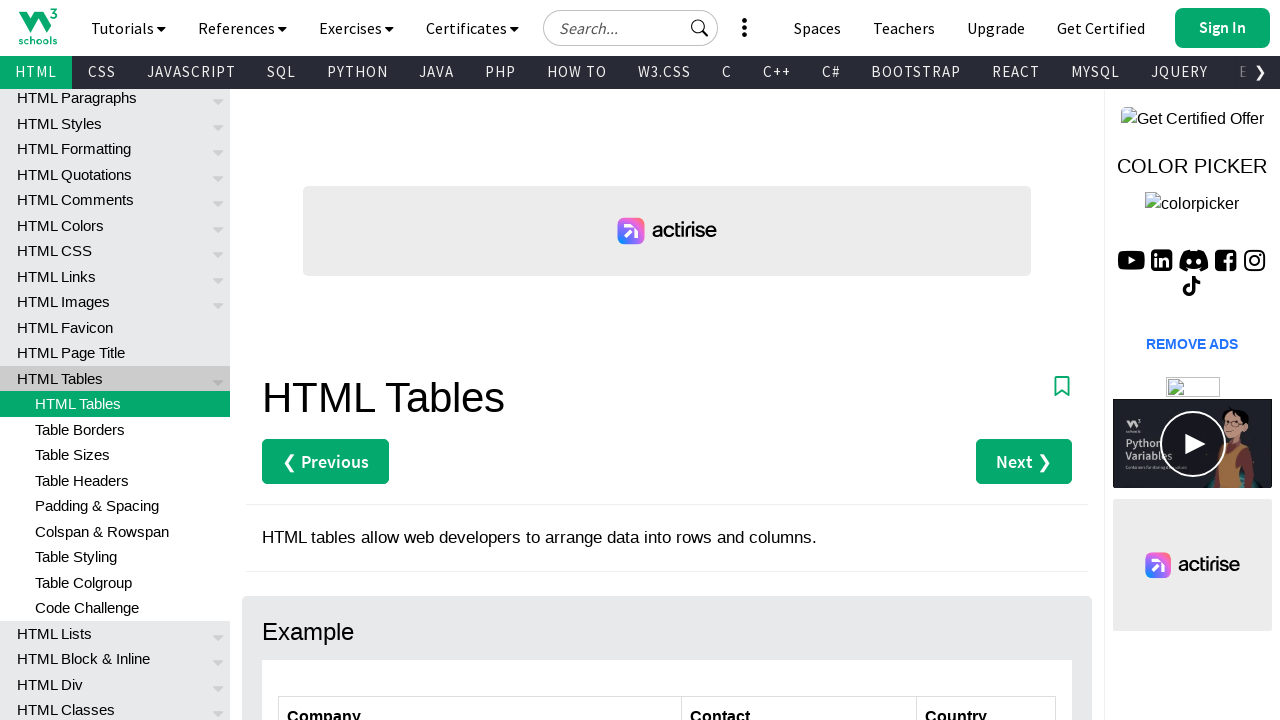